Tests that the complete all checkbox updates state when individual items are completed or cleared

Starting URL: https://demo.playwright.dev/todomvc

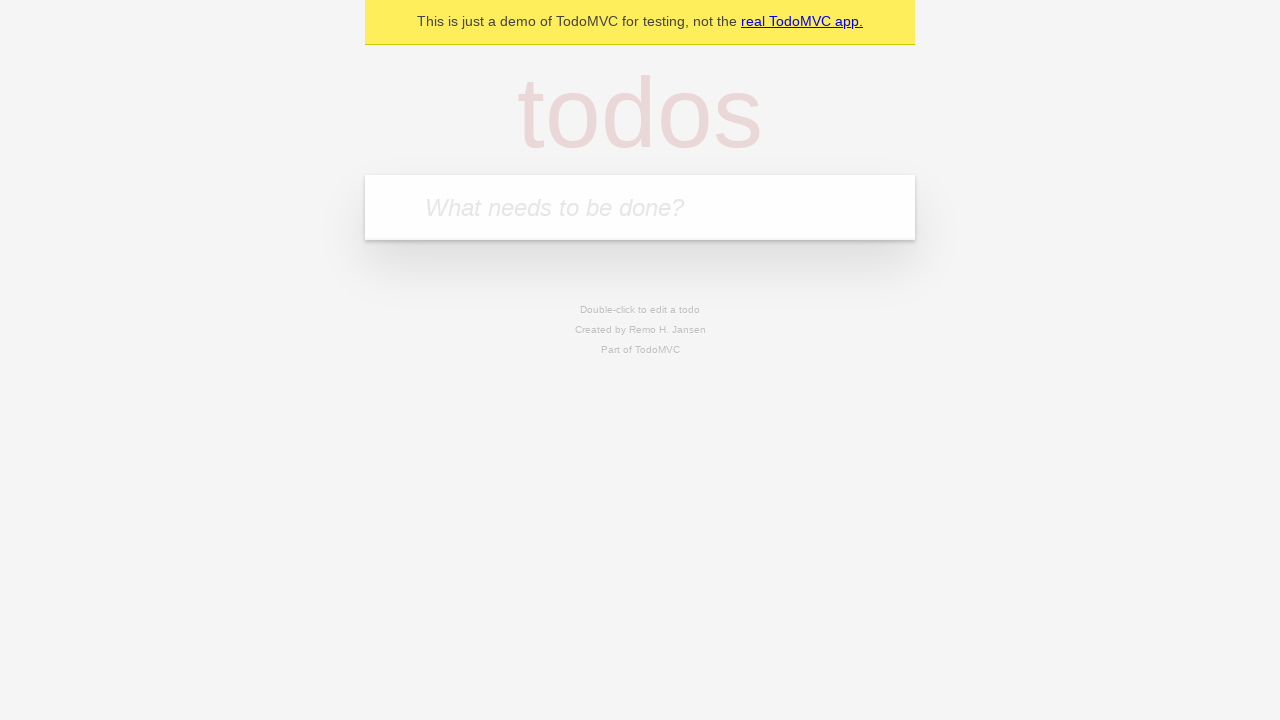

Filled todo input with 'buy some cheese' on internal:attr=[placeholder="What needs to be done?"i]
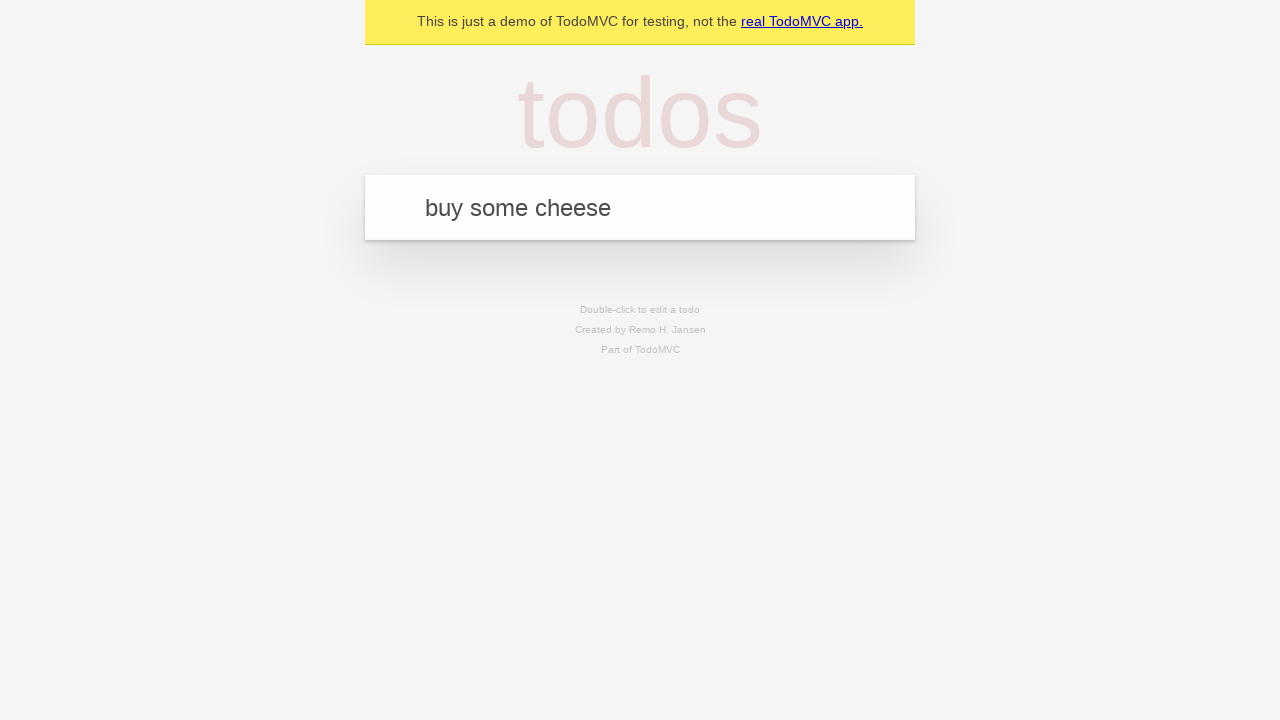

Pressed Enter to add todo 'buy some cheese' on internal:attr=[placeholder="What needs to be done?"i]
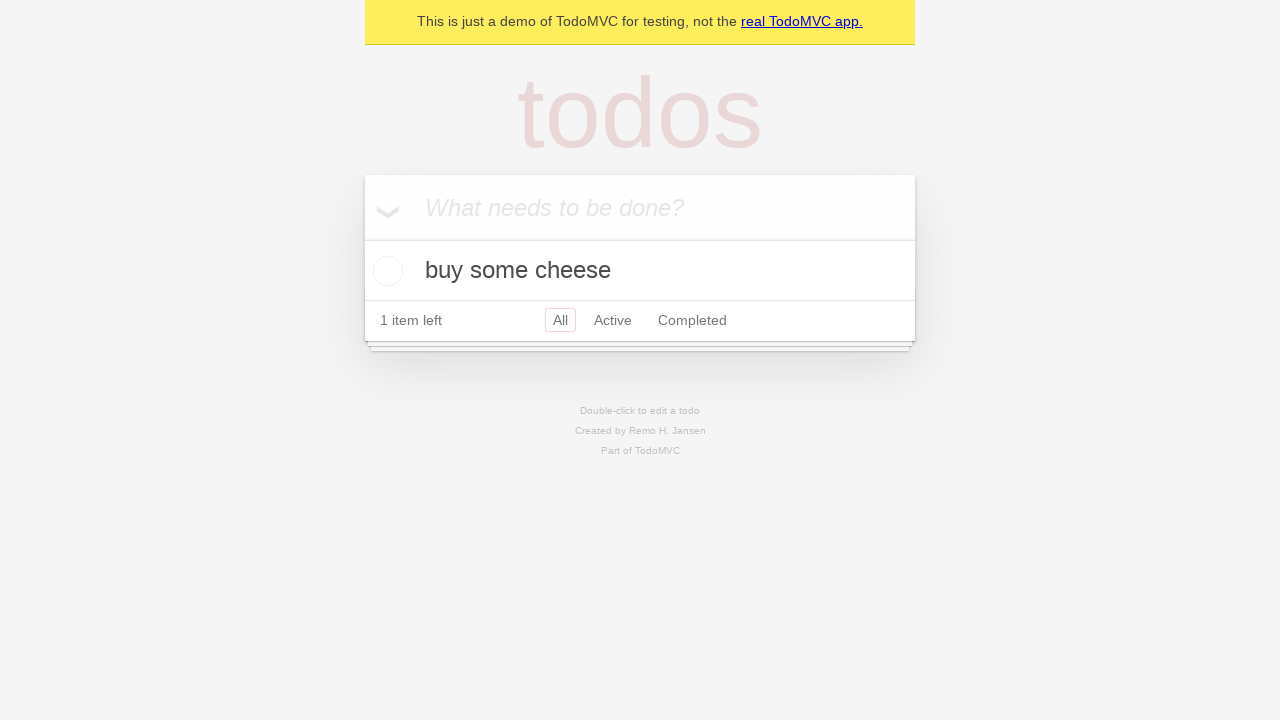

Filled todo input with 'feed the cat' on internal:attr=[placeholder="What needs to be done?"i]
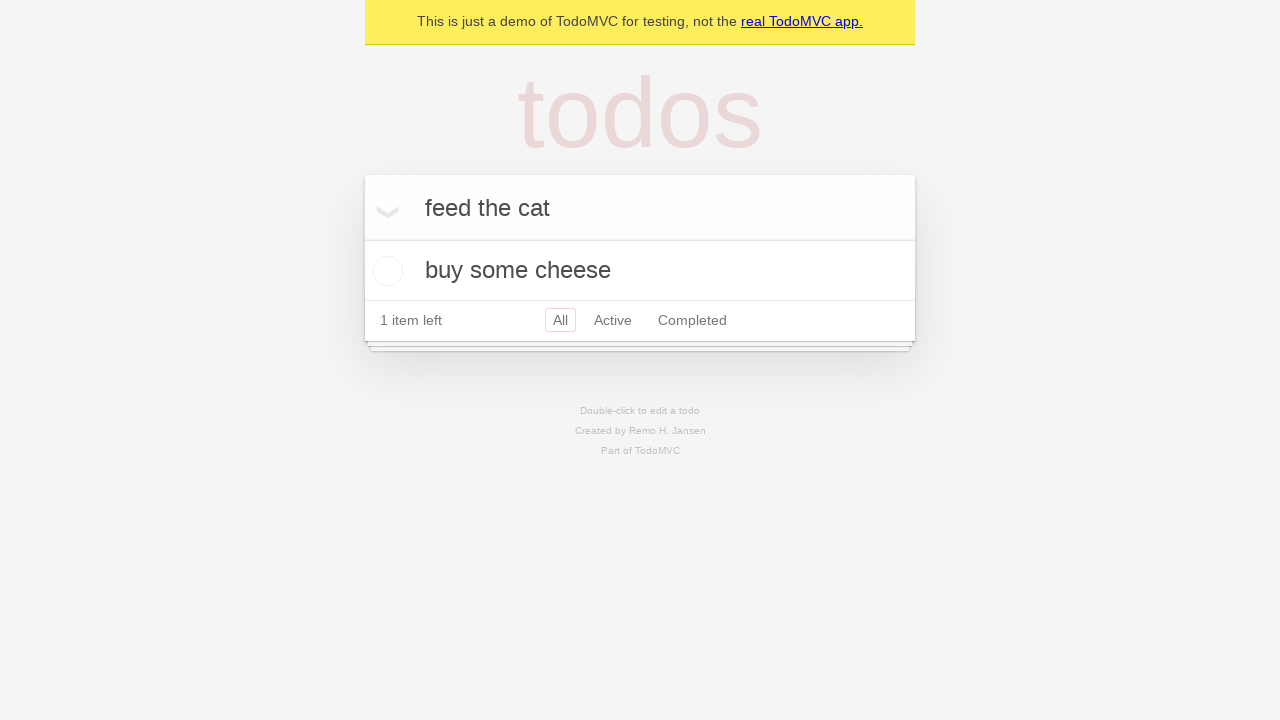

Pressed Enter to add todo 'feed the cat' on internal:attr=[placeholder="What needs to be done?"i]
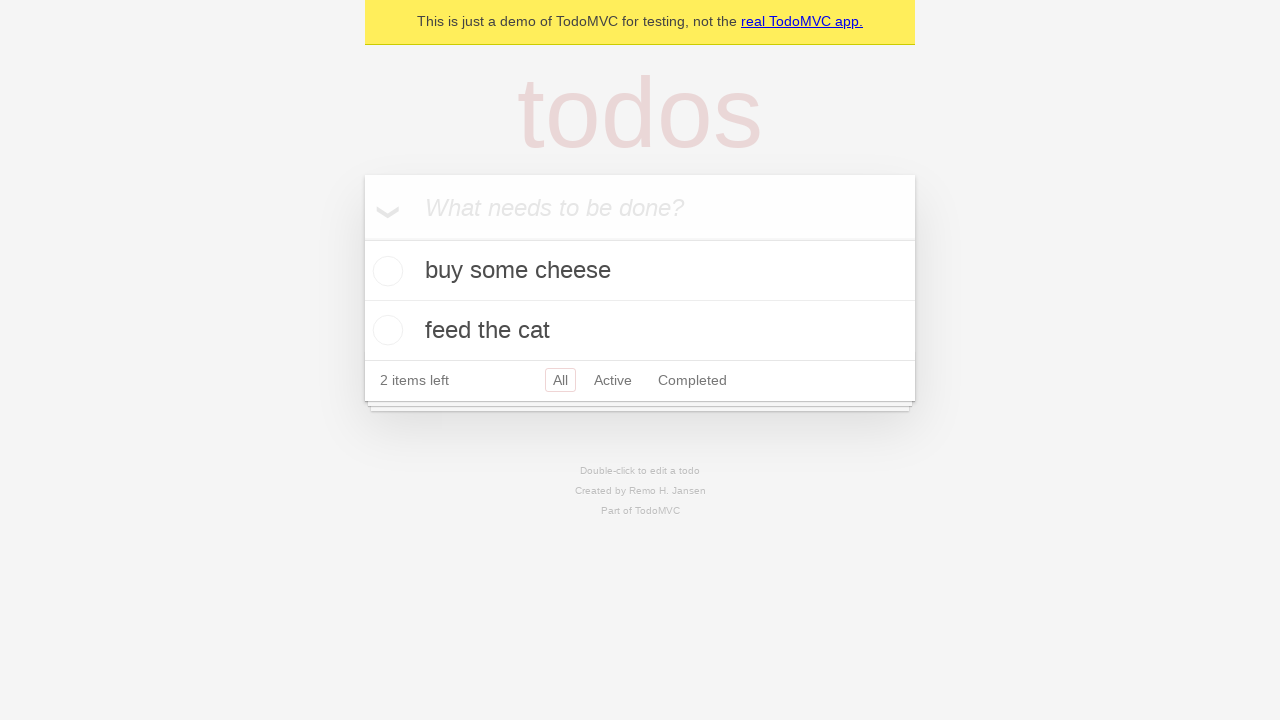

Filled todo input with 'book a doctors appointment' on internal:attr=[placeholder="What needs to be done?"i]
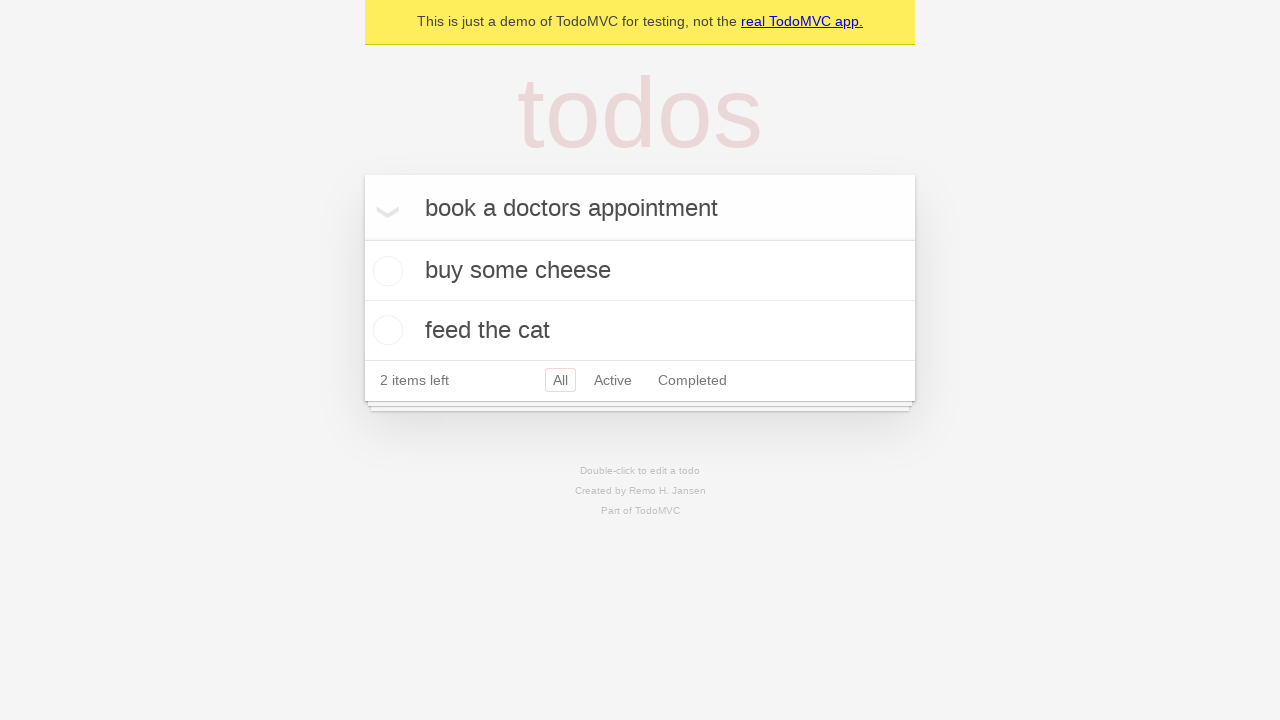

Pressed Enter to add todo 'book a doctors appointment' on internal:attr=[placeholder="What needs to be done?"i]
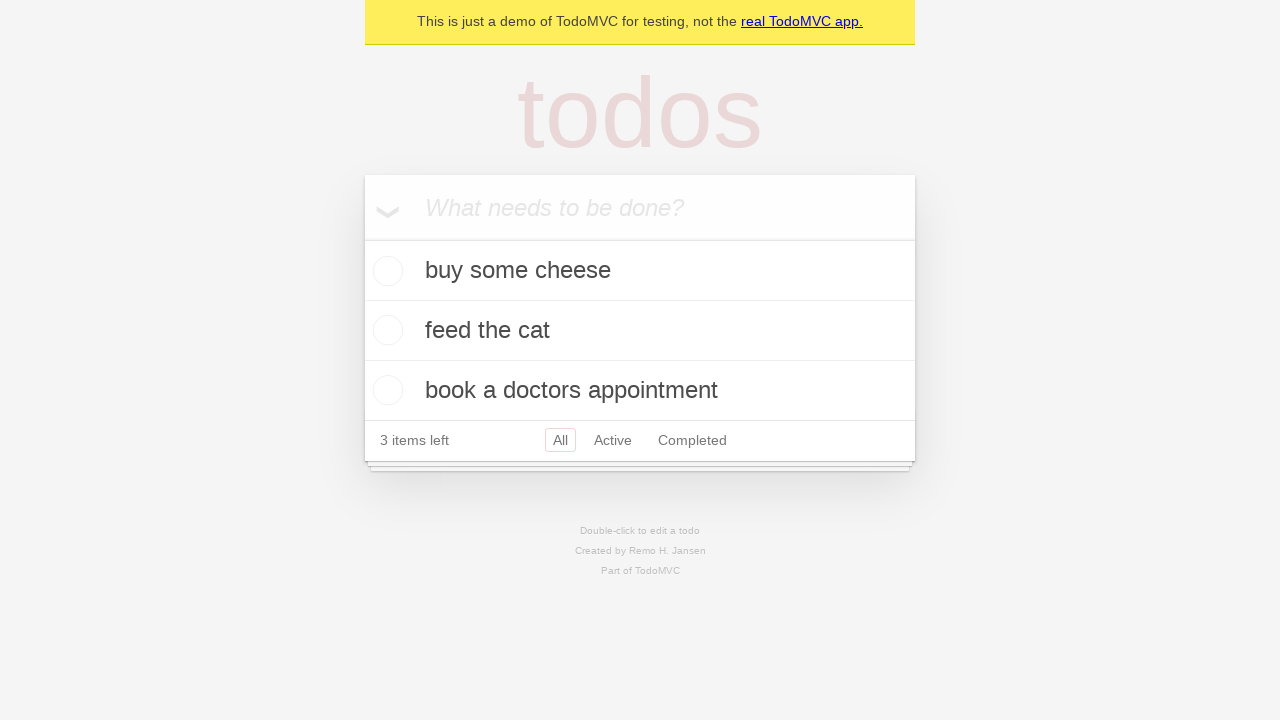

Checked 'Mark all as complete' toggle at (362, 238) on internal:label="Mark all as complete"i
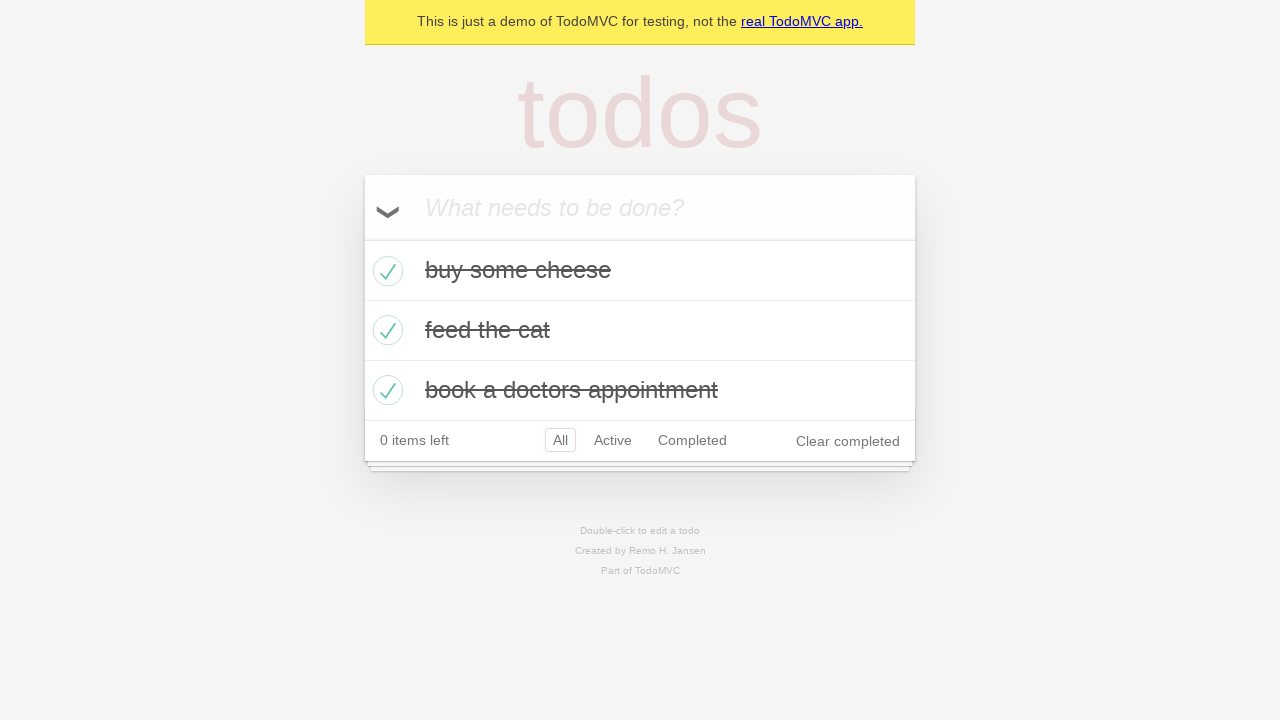

Unchecked the first todo item at (385, 271) on internal:testid=[data-testid="todo-item"s] >> nth=0 >> internal:role=checkbox
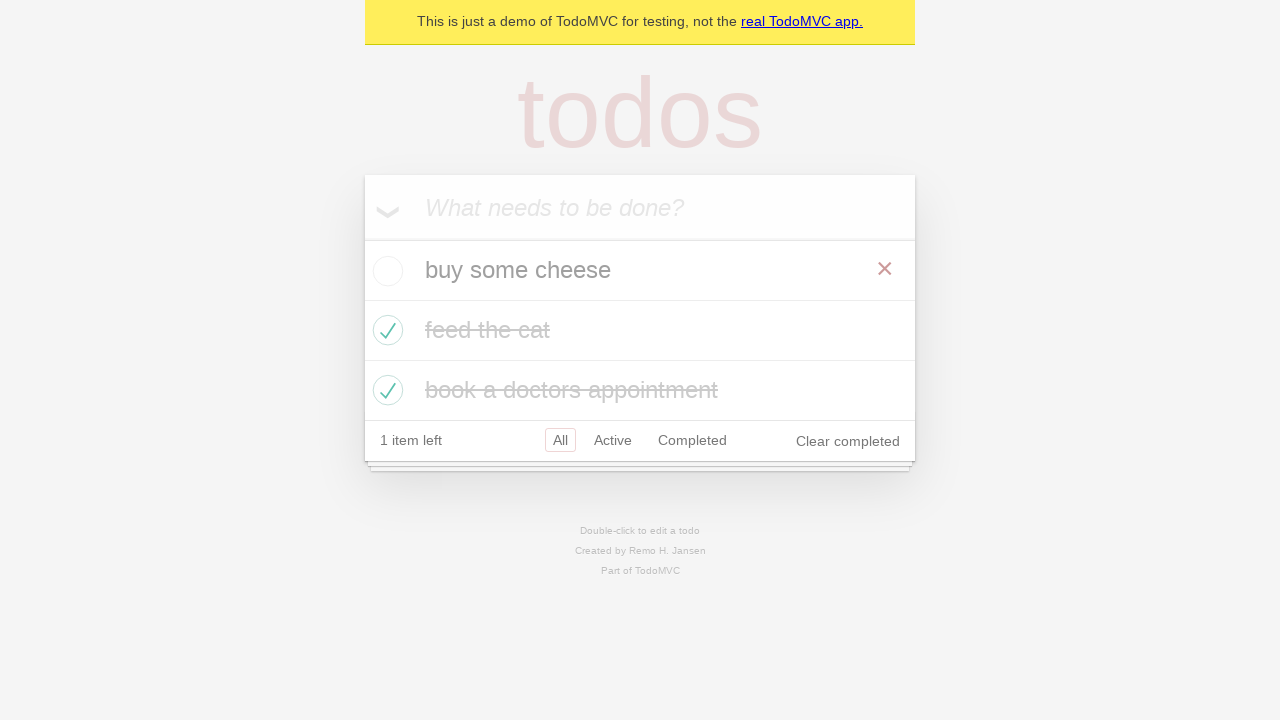

Checked the first todo item again at (385, 271) on internal:testid=[data-testid="todo-item"s] >> nth=0 >> internal:role=checkbox
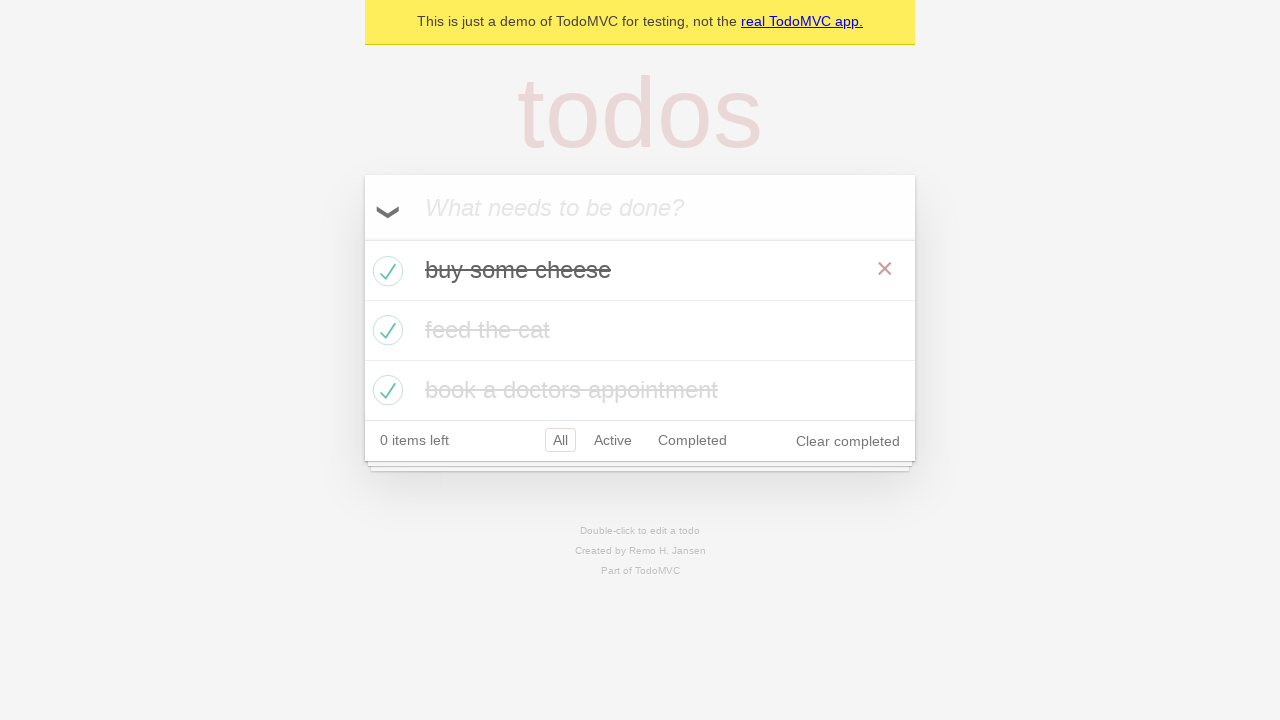

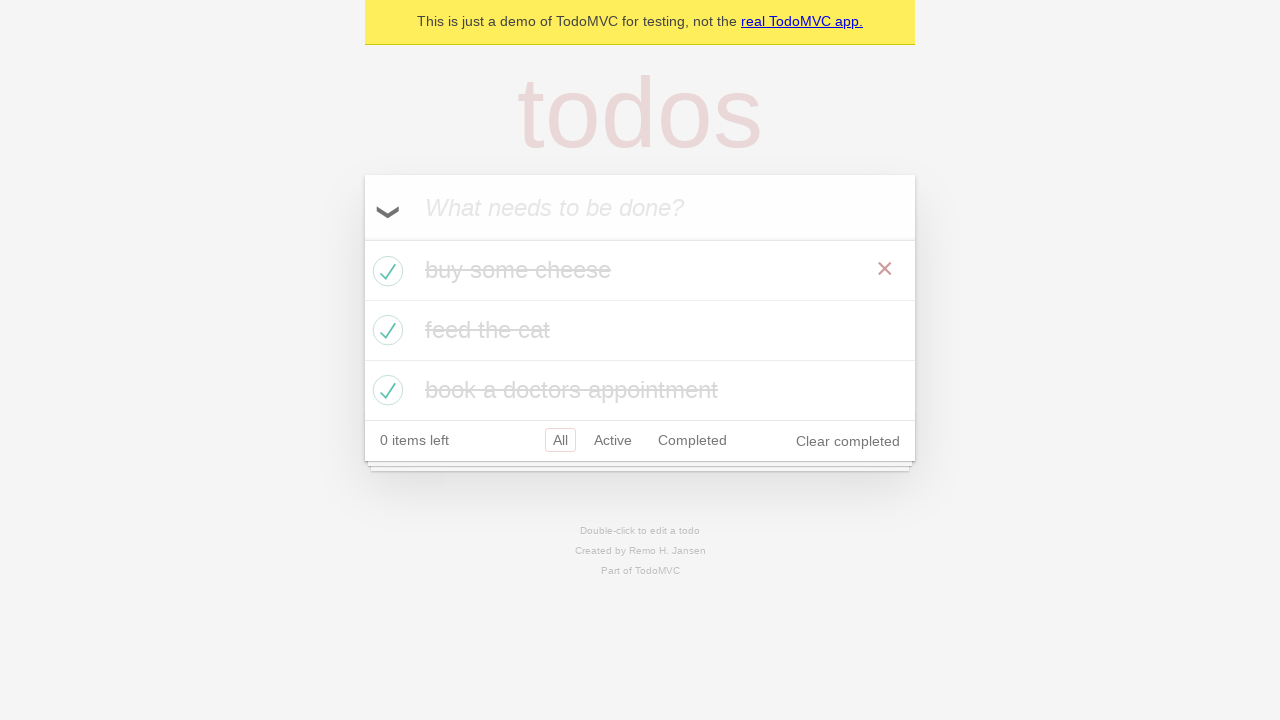